Tests various alert handling scenarios on a practice website including simple alerts, confirm alerts, sweet alerts, prompt alerts, delete confirmation dialogs, and min/max dialog controls.

Starting URL: https://www.leafground.com/alert.xhtml

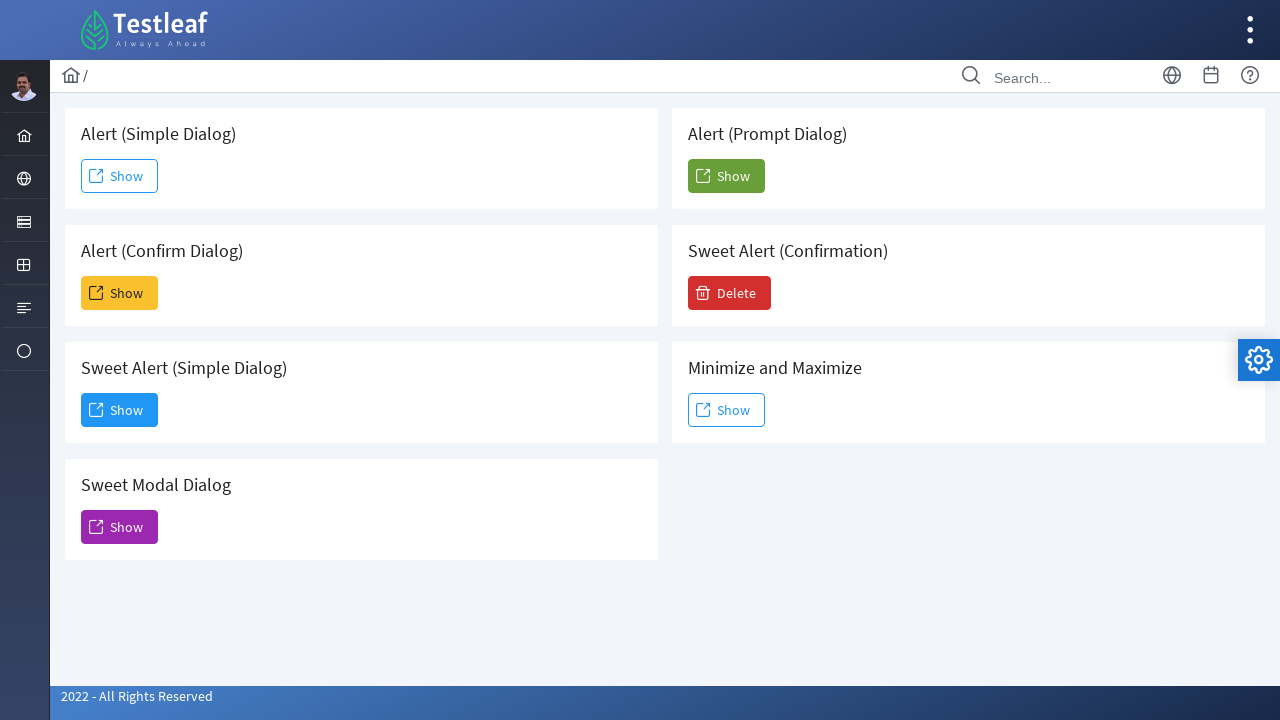

Clicked Show button for simple alert at (120, 176) on (//span[text()='Show'])[1]
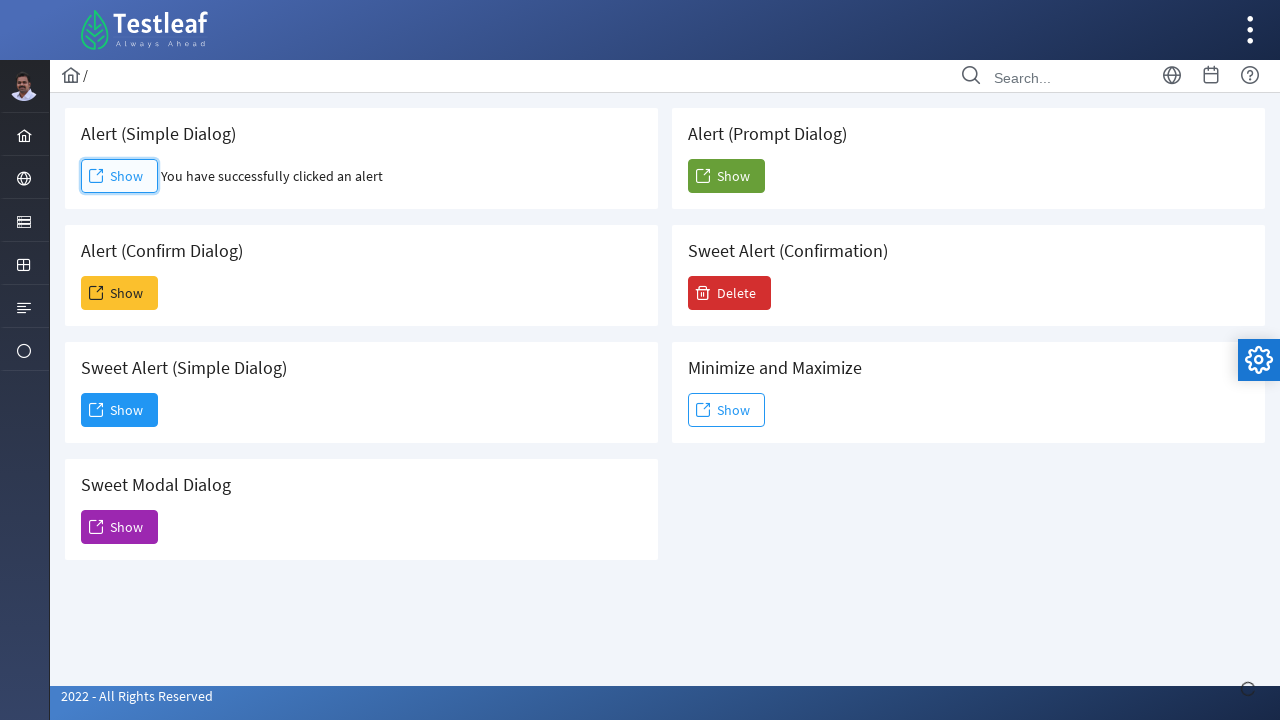

Accepted simple alert dialog
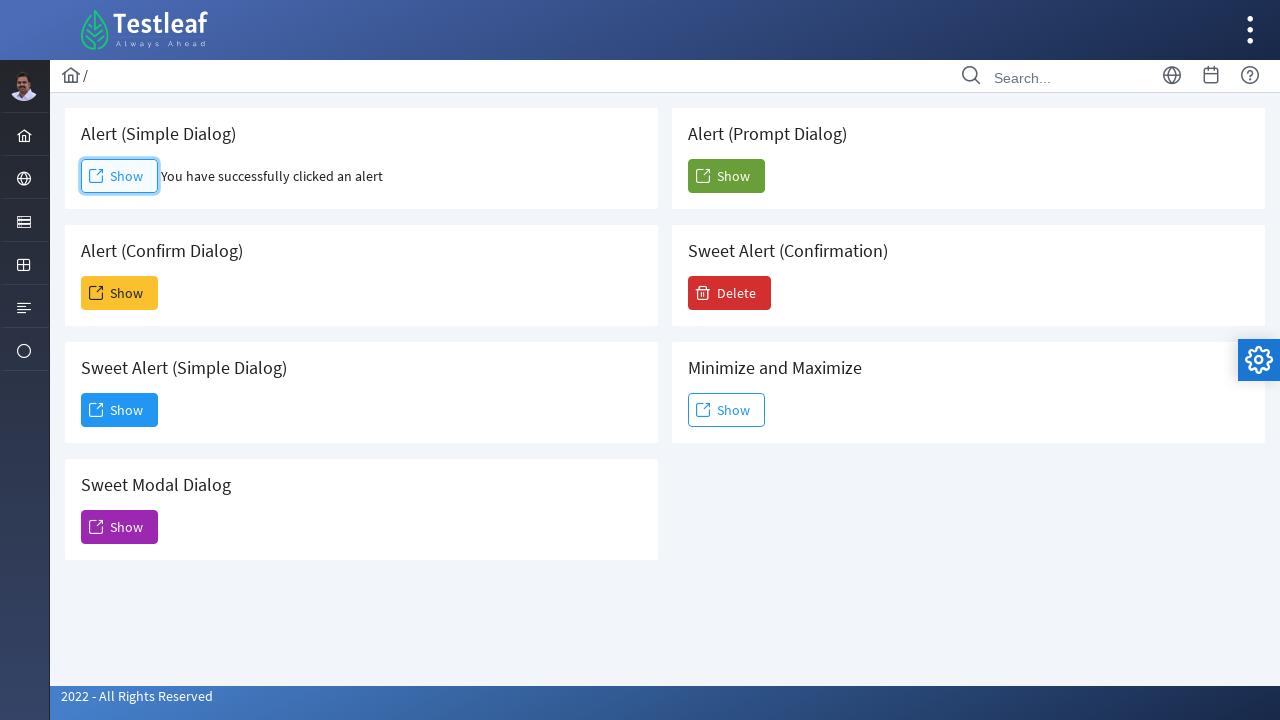

Waited 1 second after simple alert
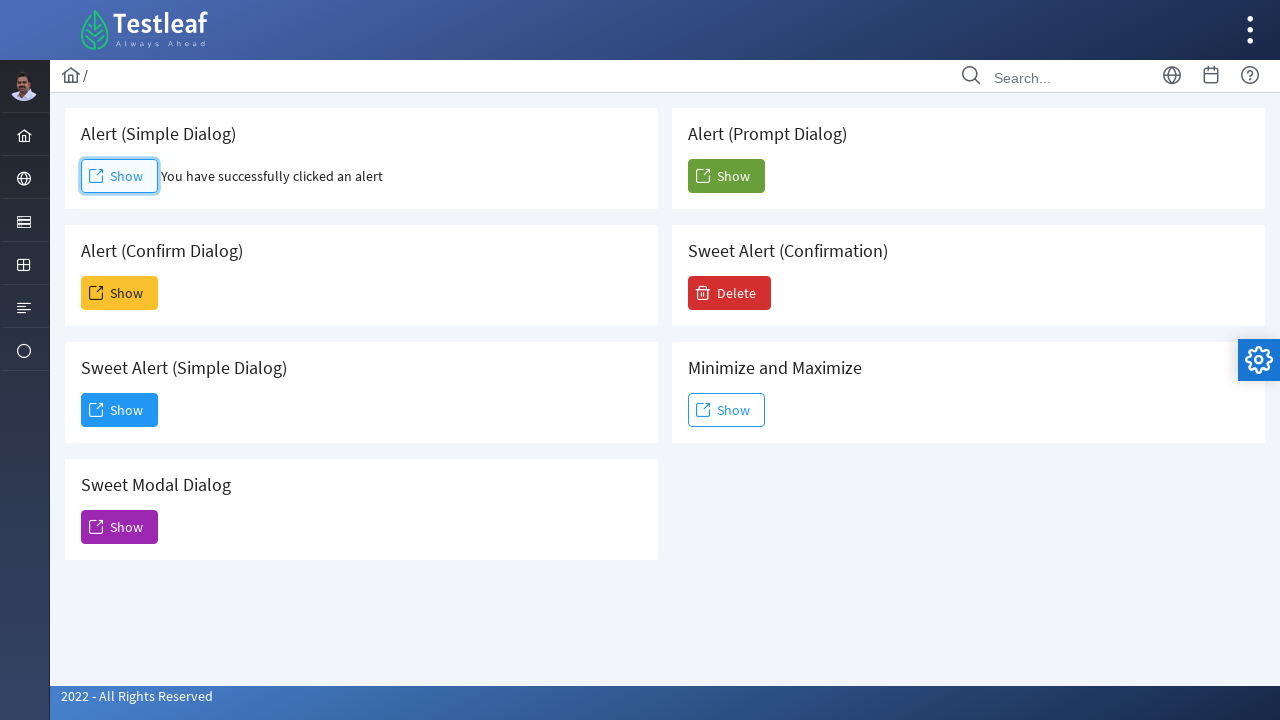

Clicked Show button for confirm alert at (120, 293) on (//span[text()='Show'])[2]
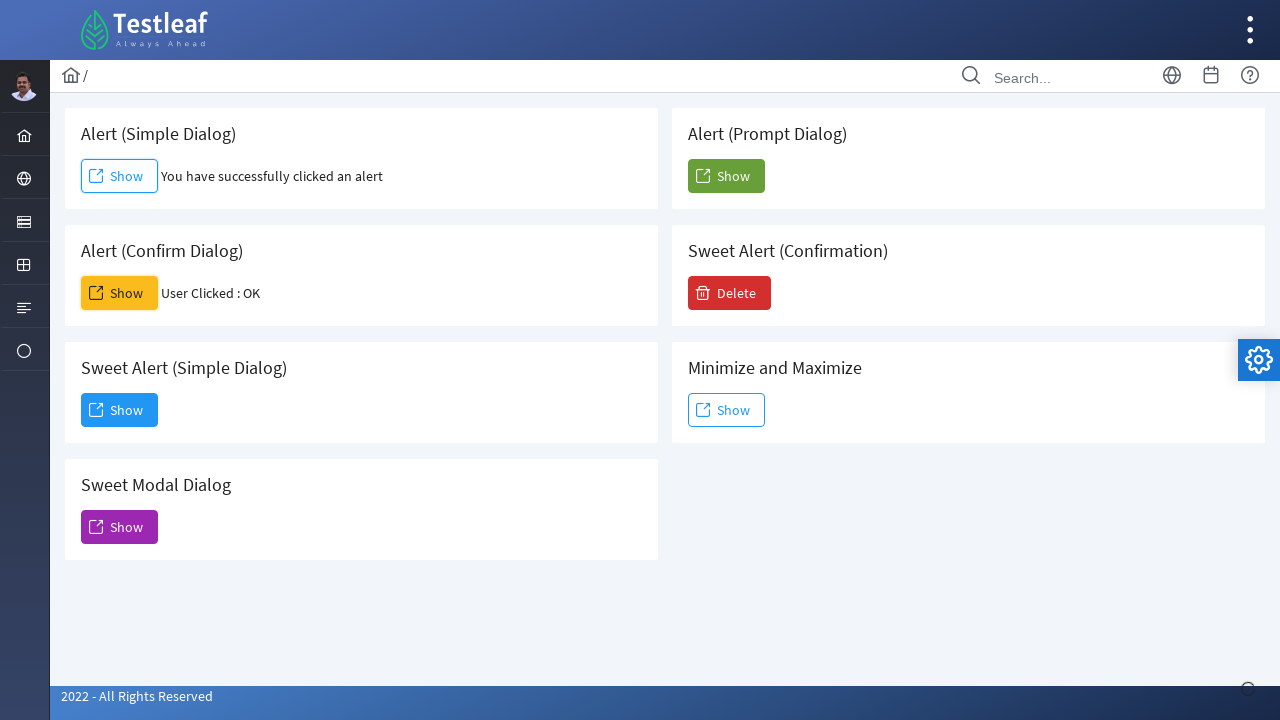

Set up handler to dismiss confirm alert
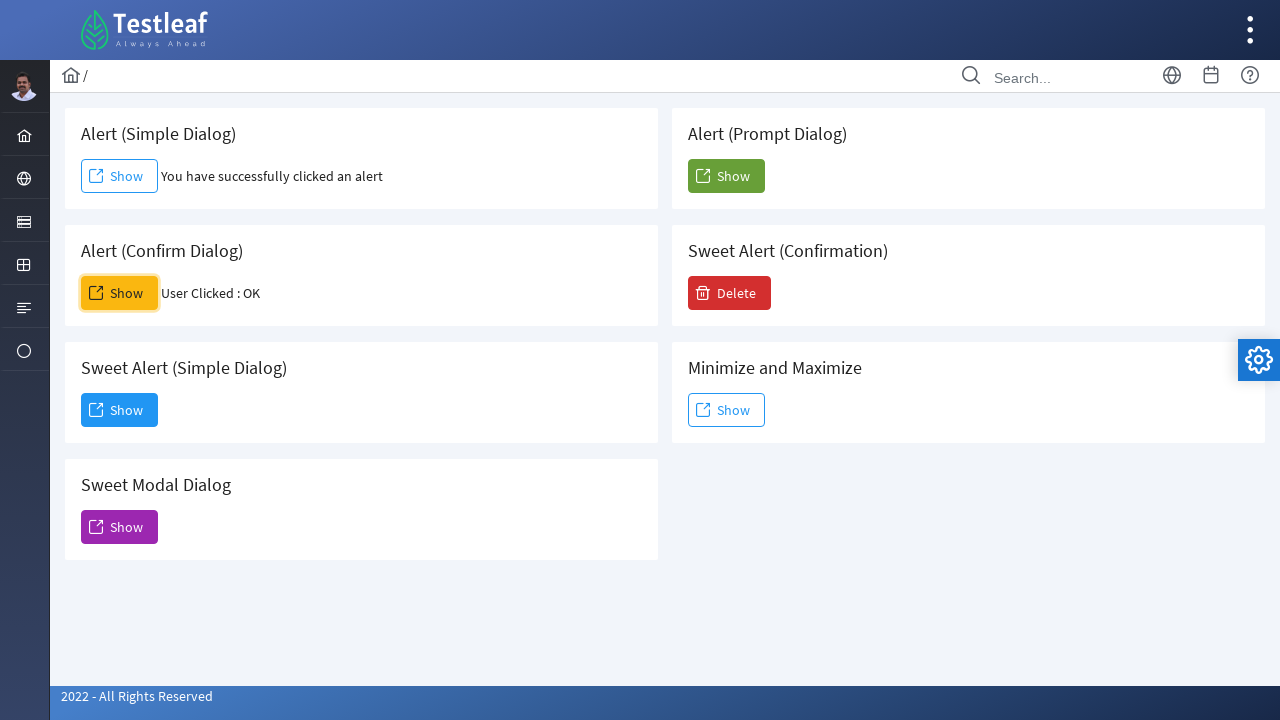

Waited 1 second after confirm alert
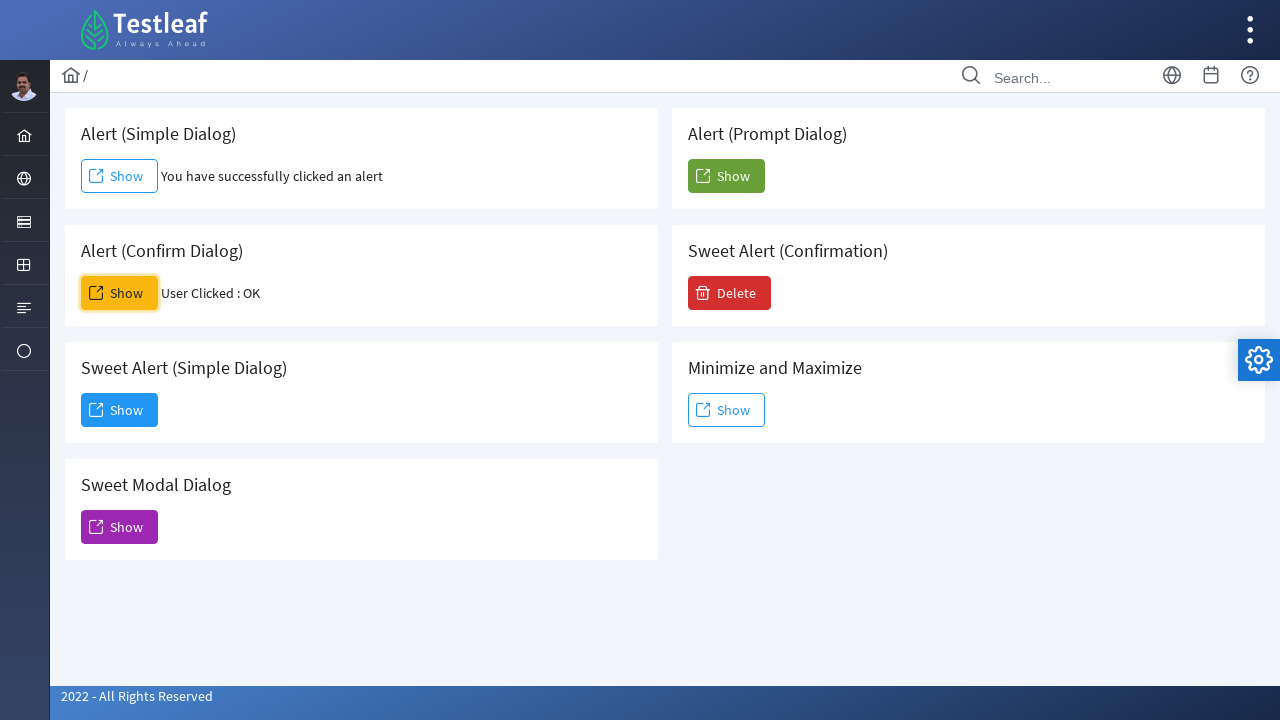

Clicked Show button for sweet alert at (120, 410) on (//span[text()='Show'])[3]
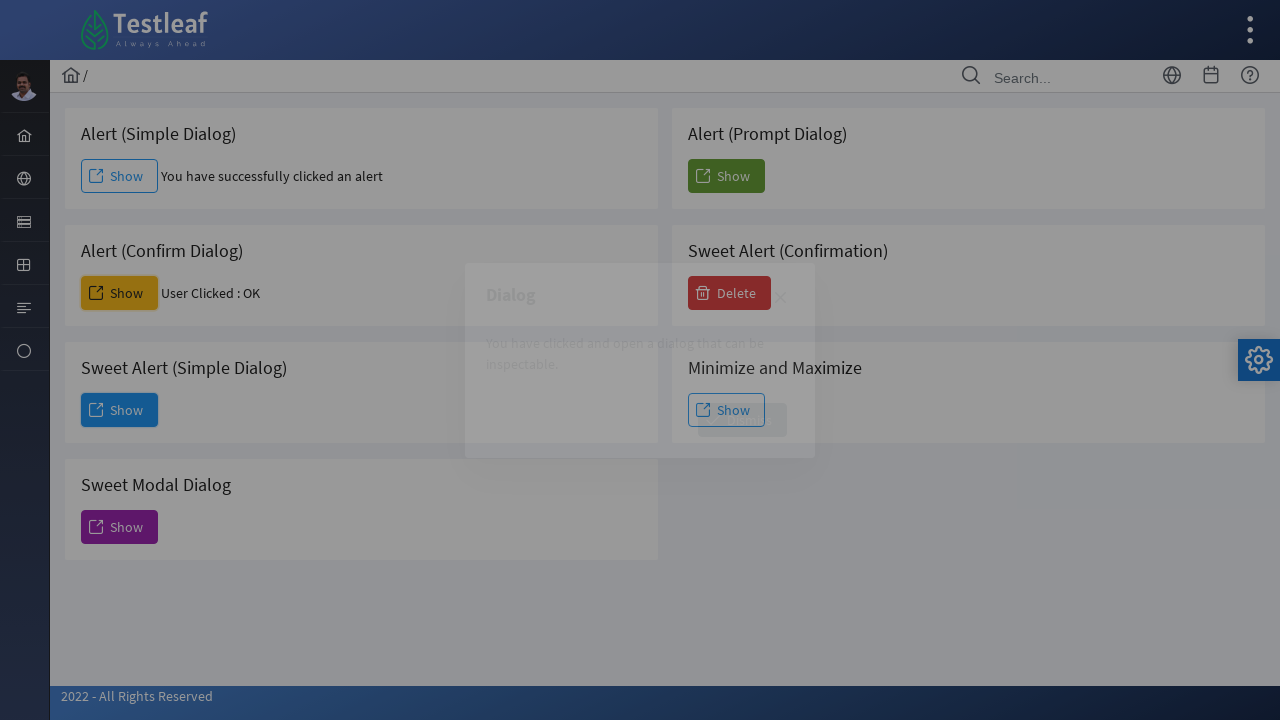

Sweet alert with 'inspectable' text loaded
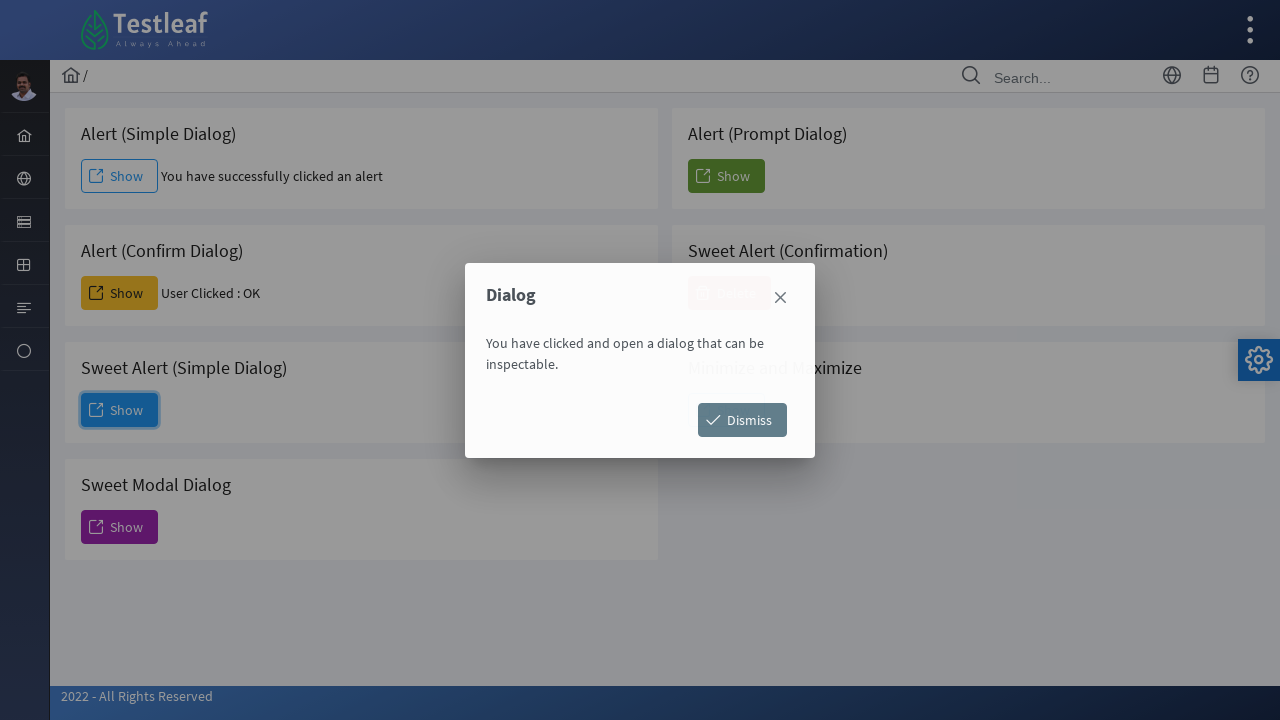

Clicked button to close sweet alert dialog at (742, 420) on xpath=//div[@class='ui-dialog-footer ui-widget-content']//button
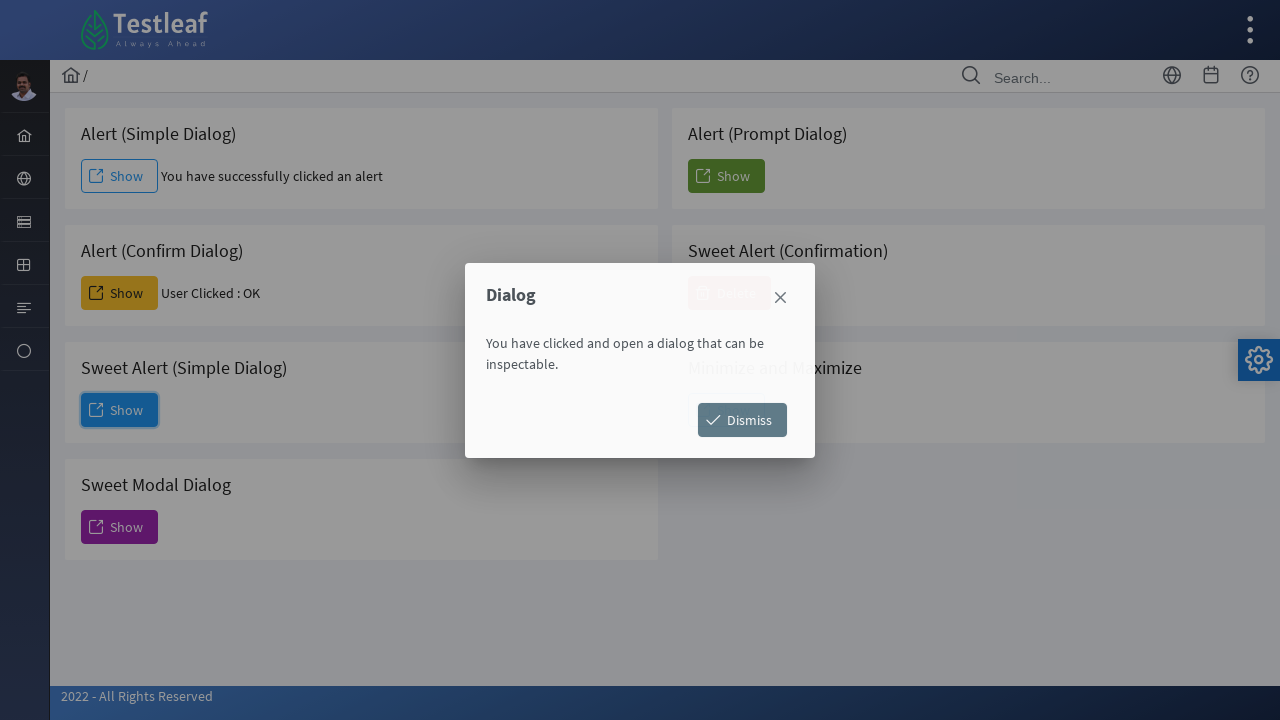

Waited 1 second after closing sweet alert
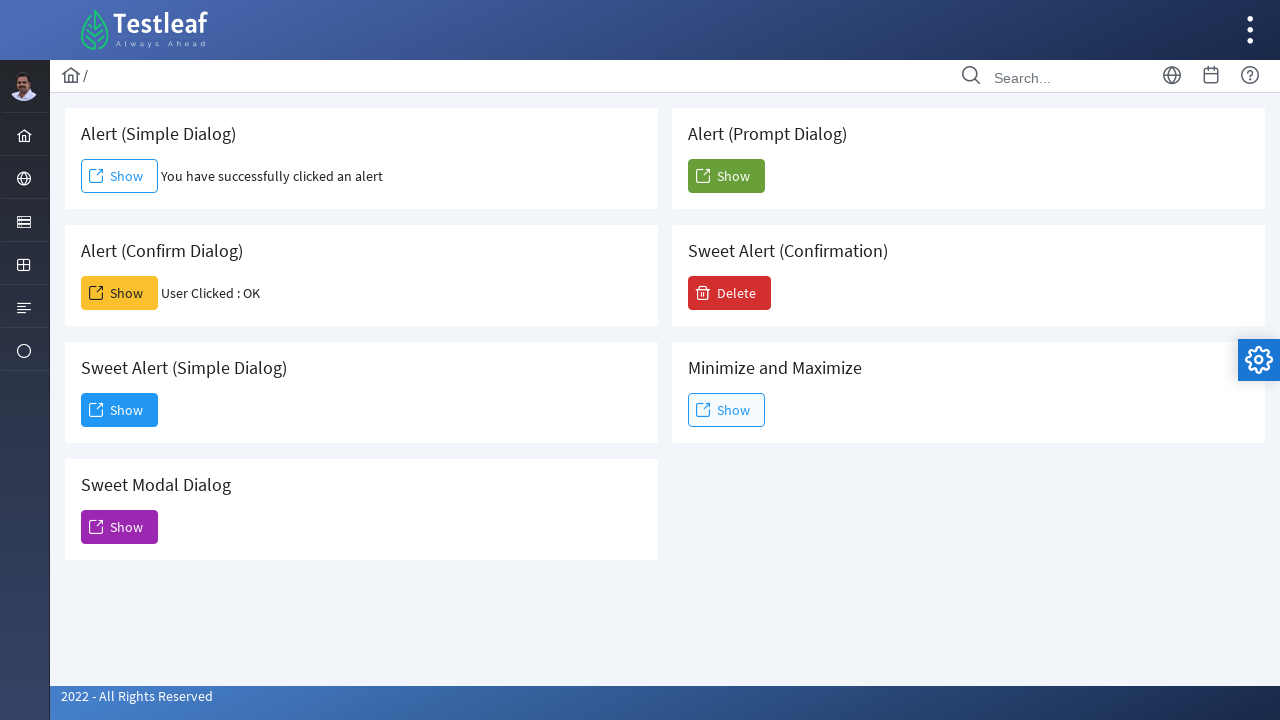

Clicked Show button for sweet modal dialog at (120, 527) on (//span[text()='Show'])[4]
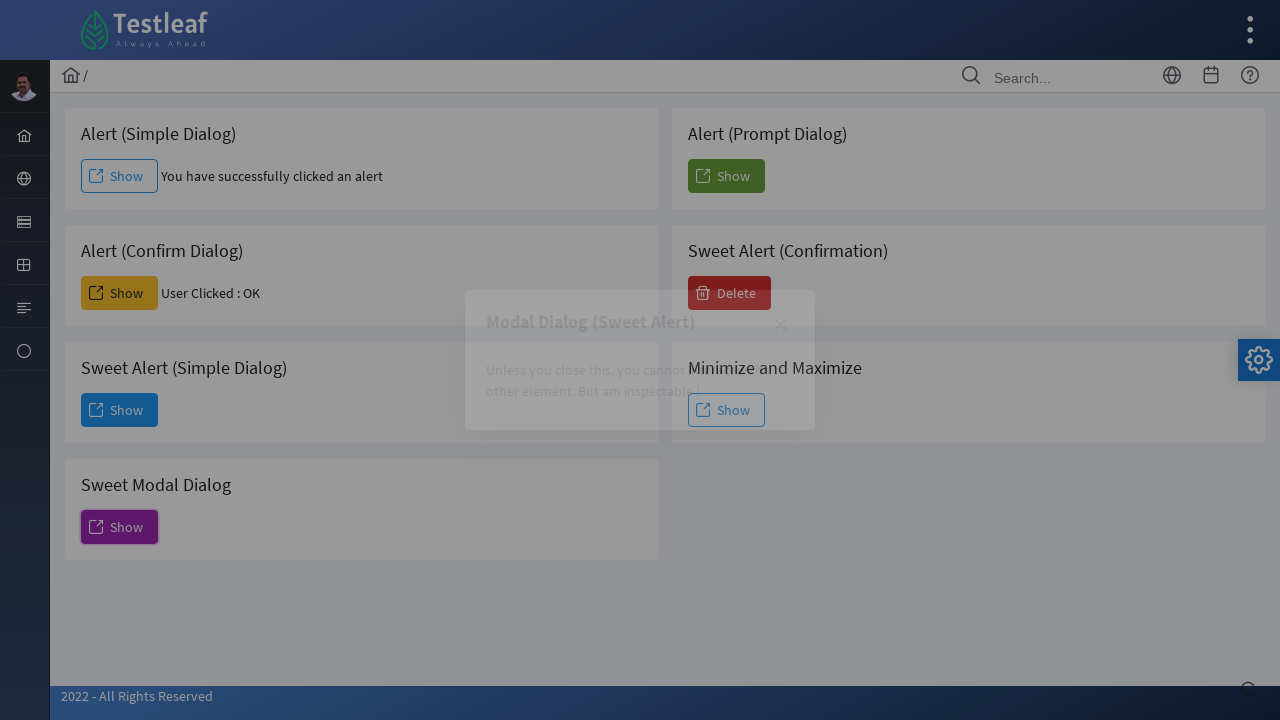

Sweet modal dialog with 'Unless' text loaded
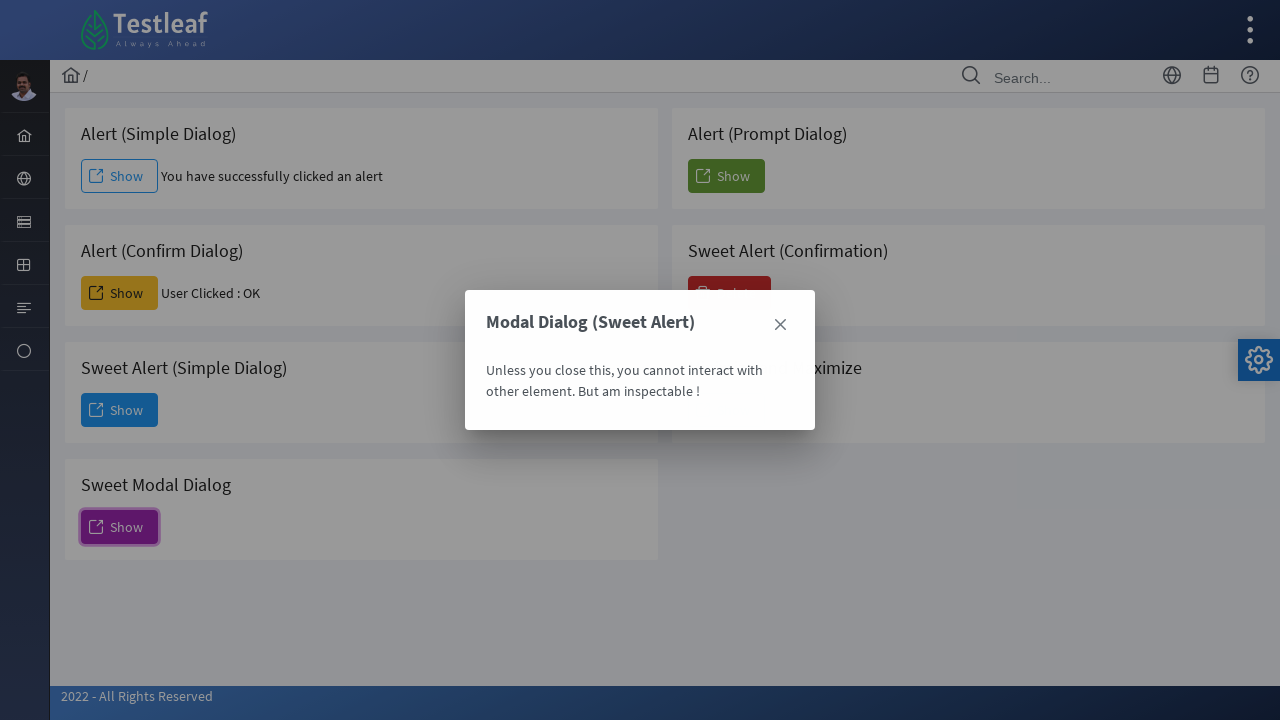

Clicked X button to close sweet modal dialog at (780, 325) on (//span[@class='ui-icon ui-icon-closethick'])[2]/parent::a
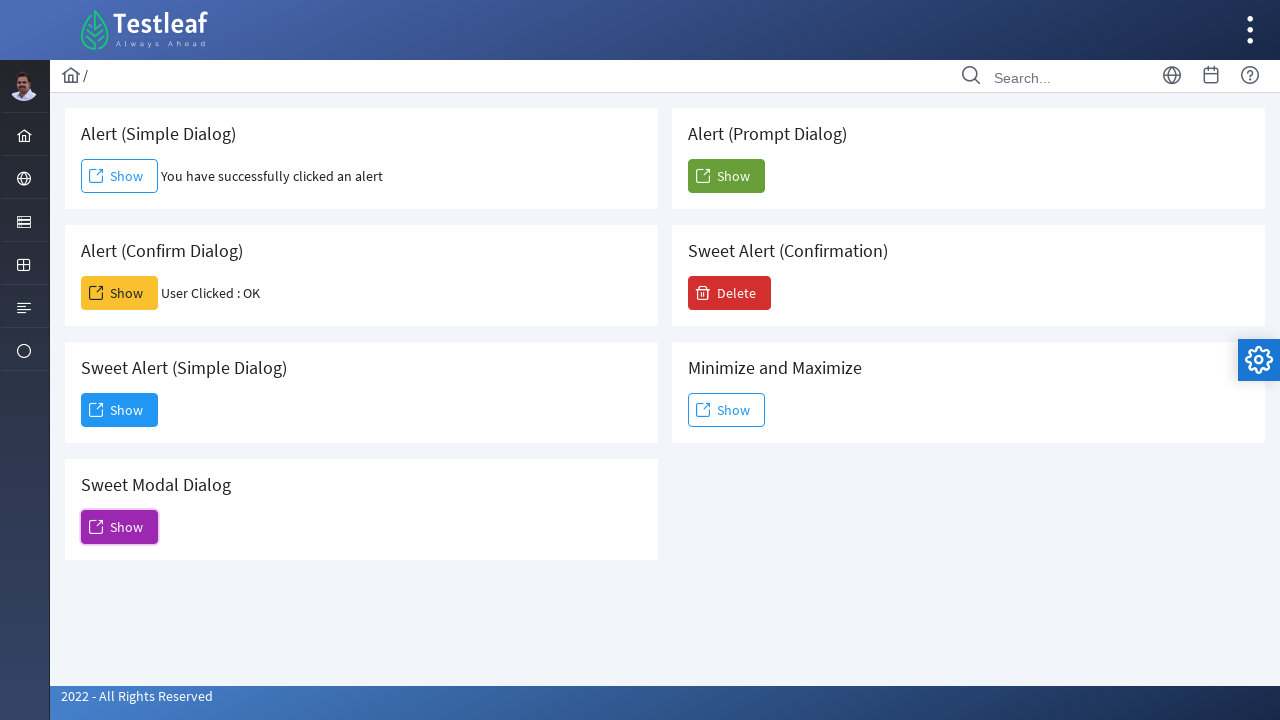

Waited 1 second after closing sweet modal dialog
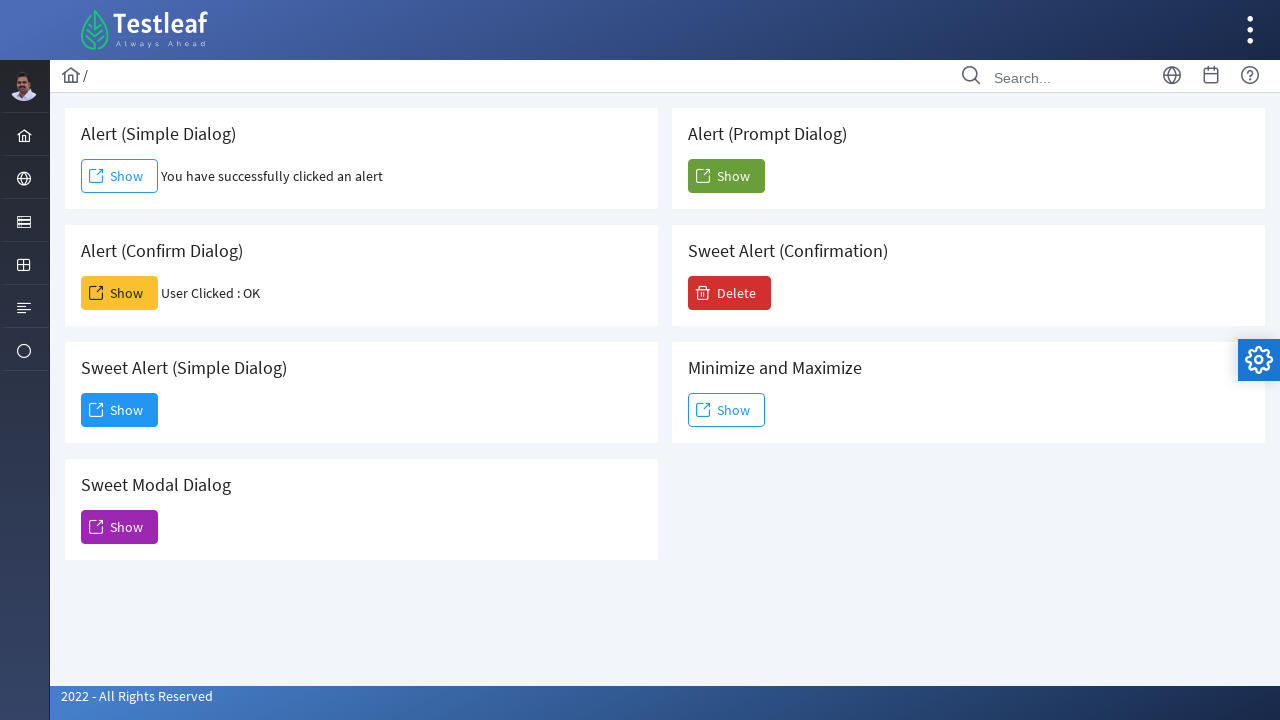

Clicked Show button for prompt alert at (726, 176) on (//span[text()='Show'])[5]
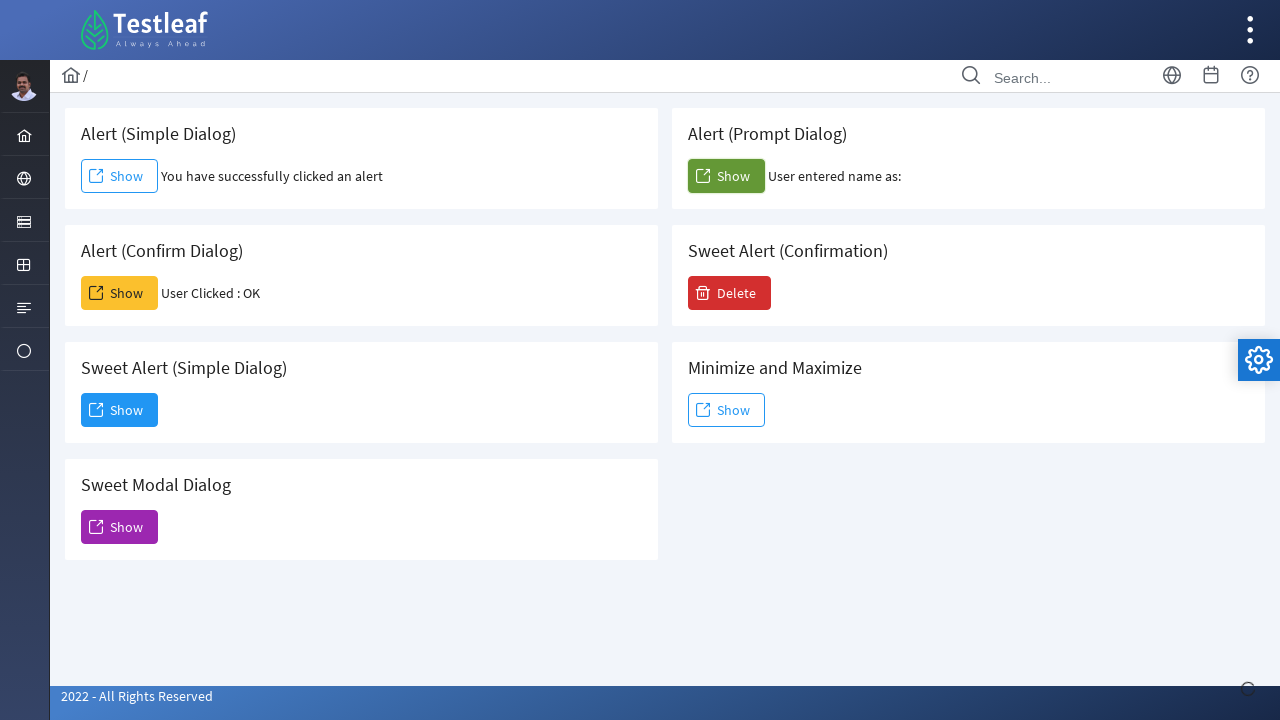

Set up handler to accept prompt alert with 'TestUser' text
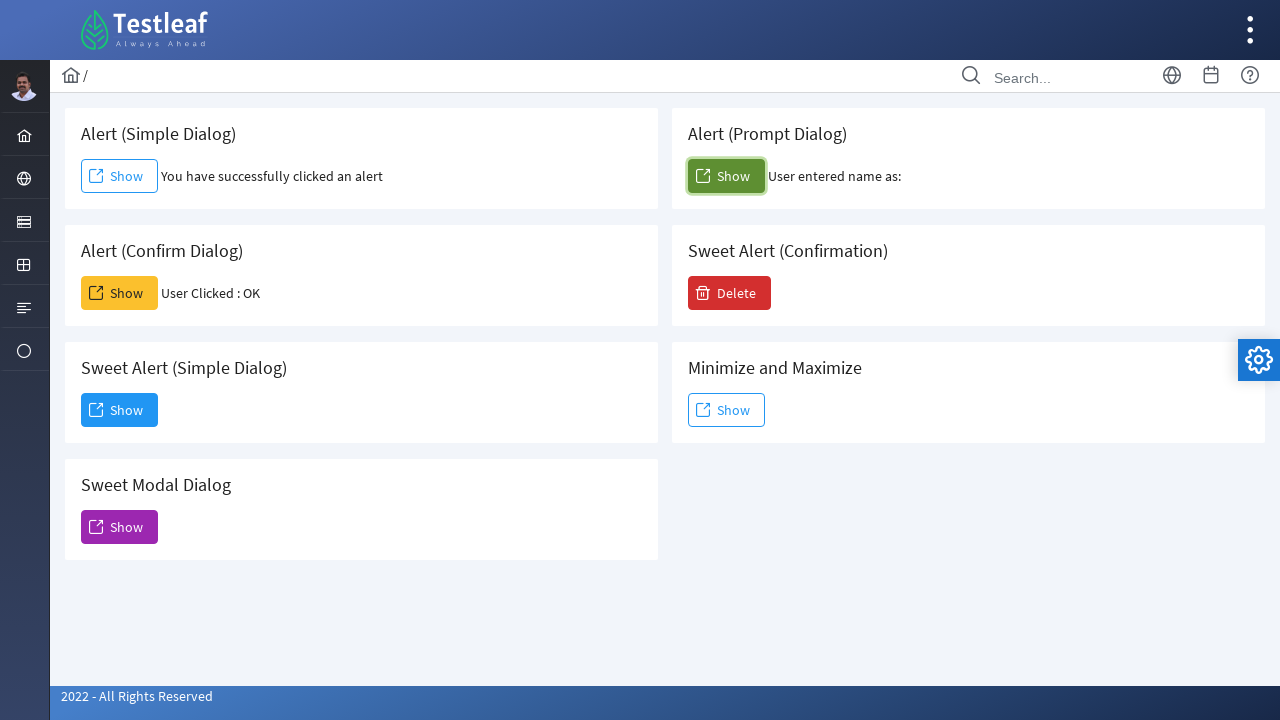

Waited 1 second after prompt alert
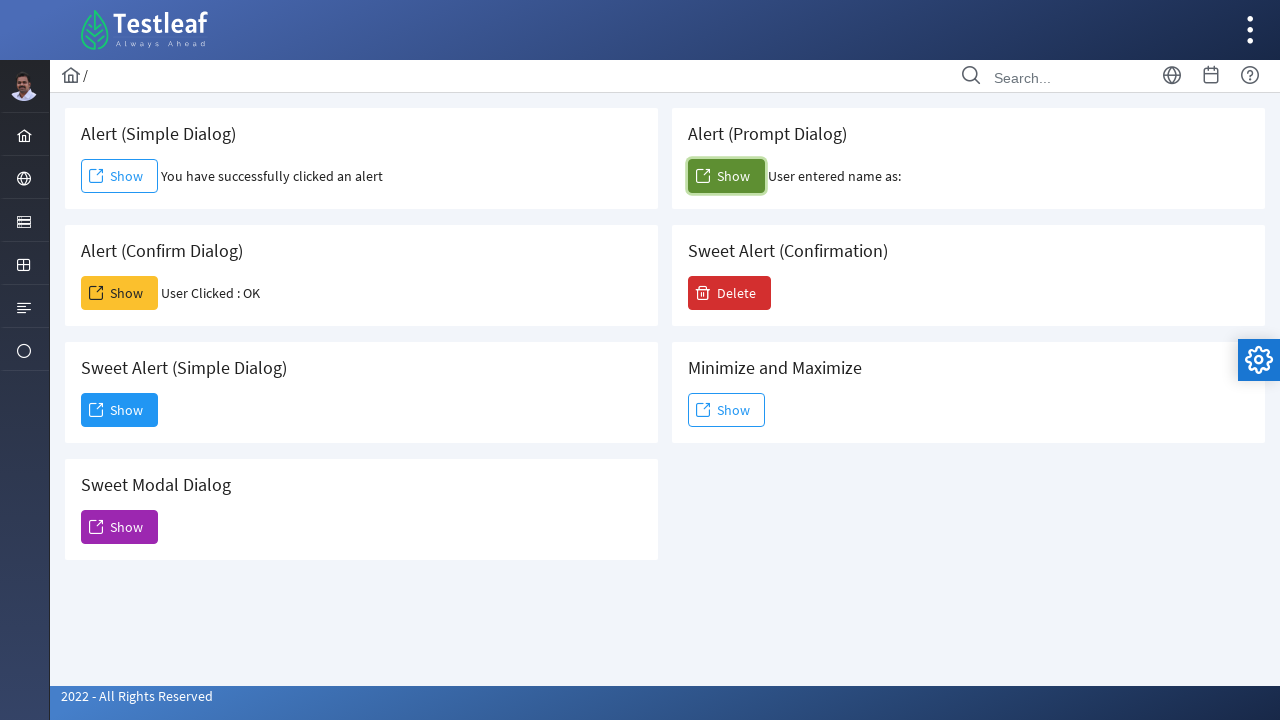

Clicked Delete button to trigger delete confirmation at (730, 293) on xpath=//span[text()='Delete']
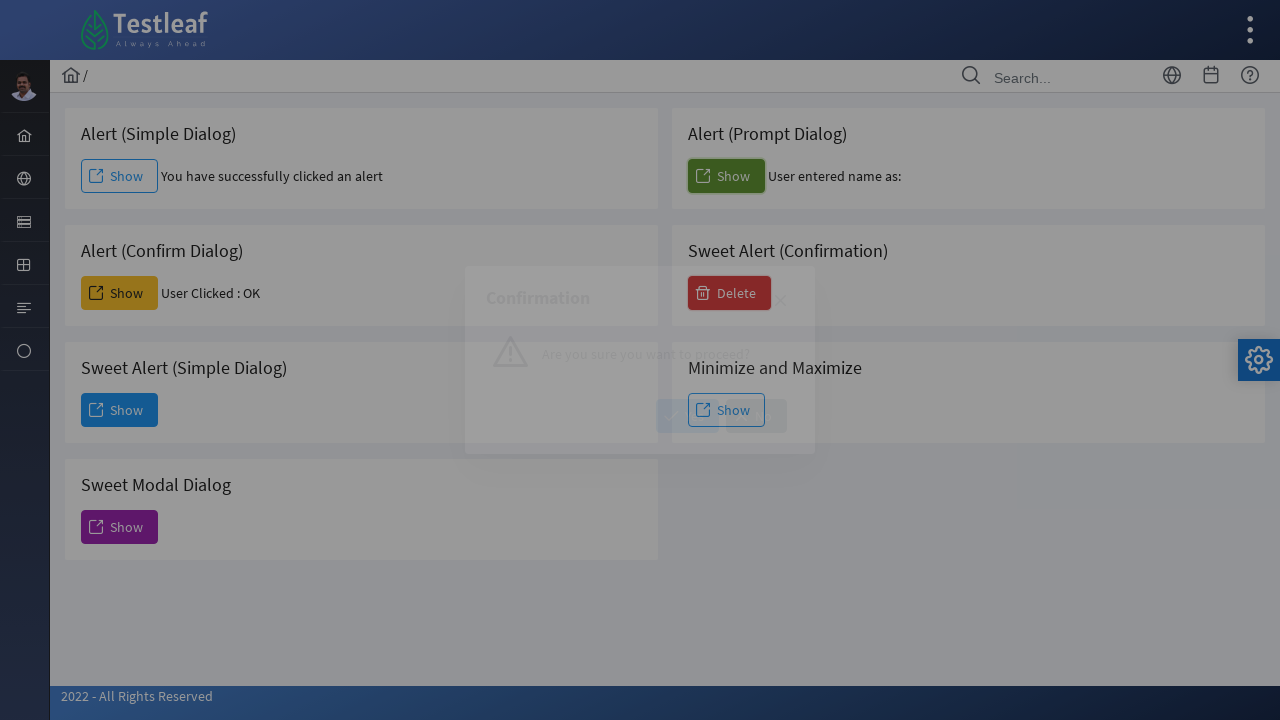

Delete confirmation dialog loaded
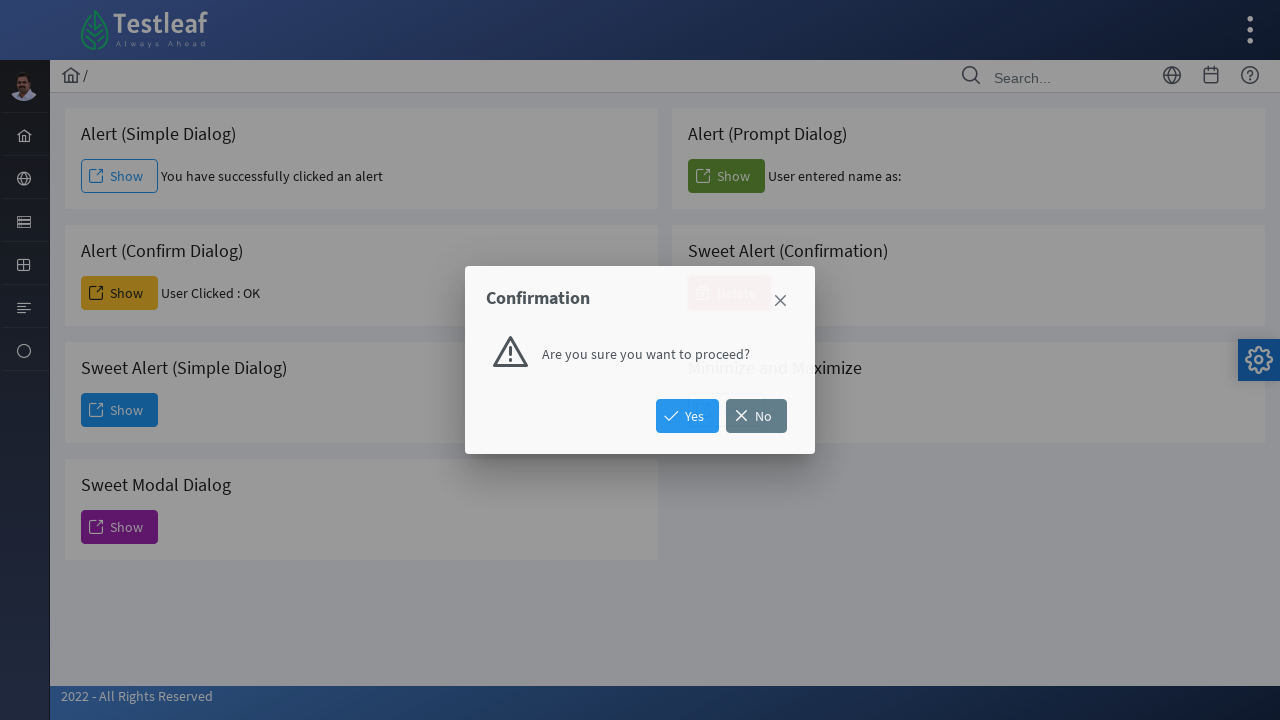

Clicked No button to decline delete confirmation at (756, 416) on xpath=//span[text()='No']
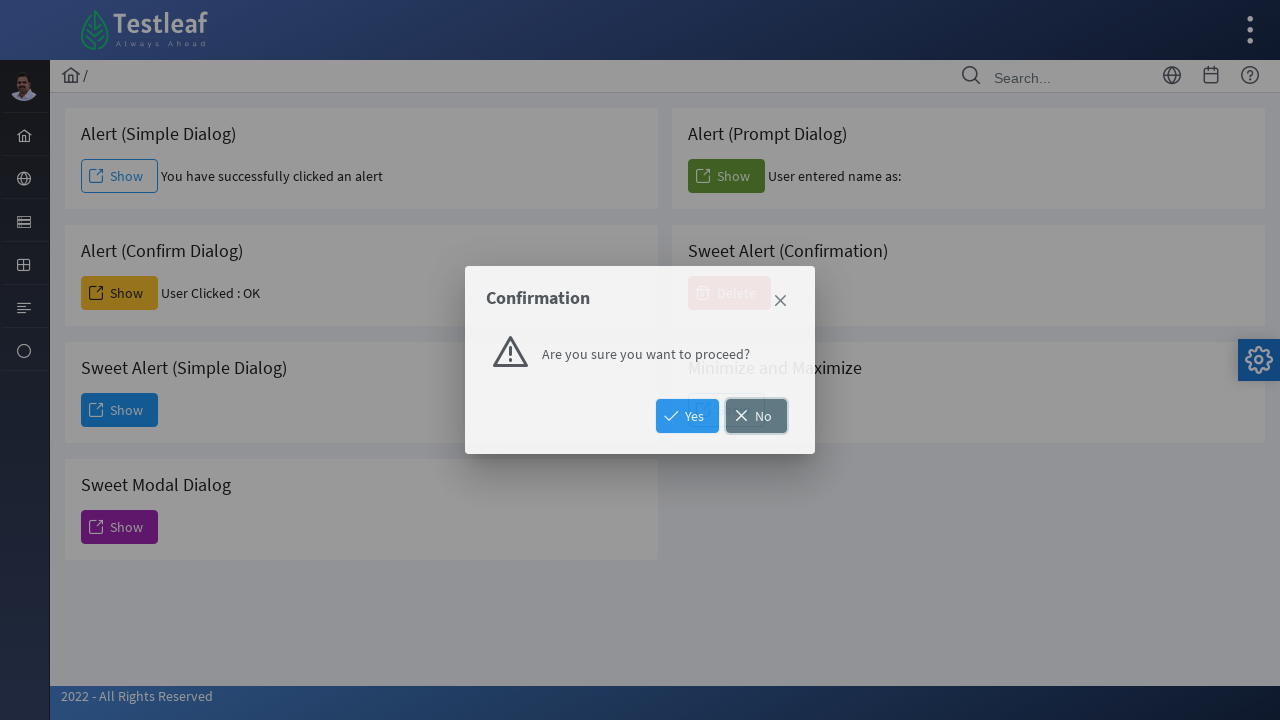

Waited 1 second after delete confirmation
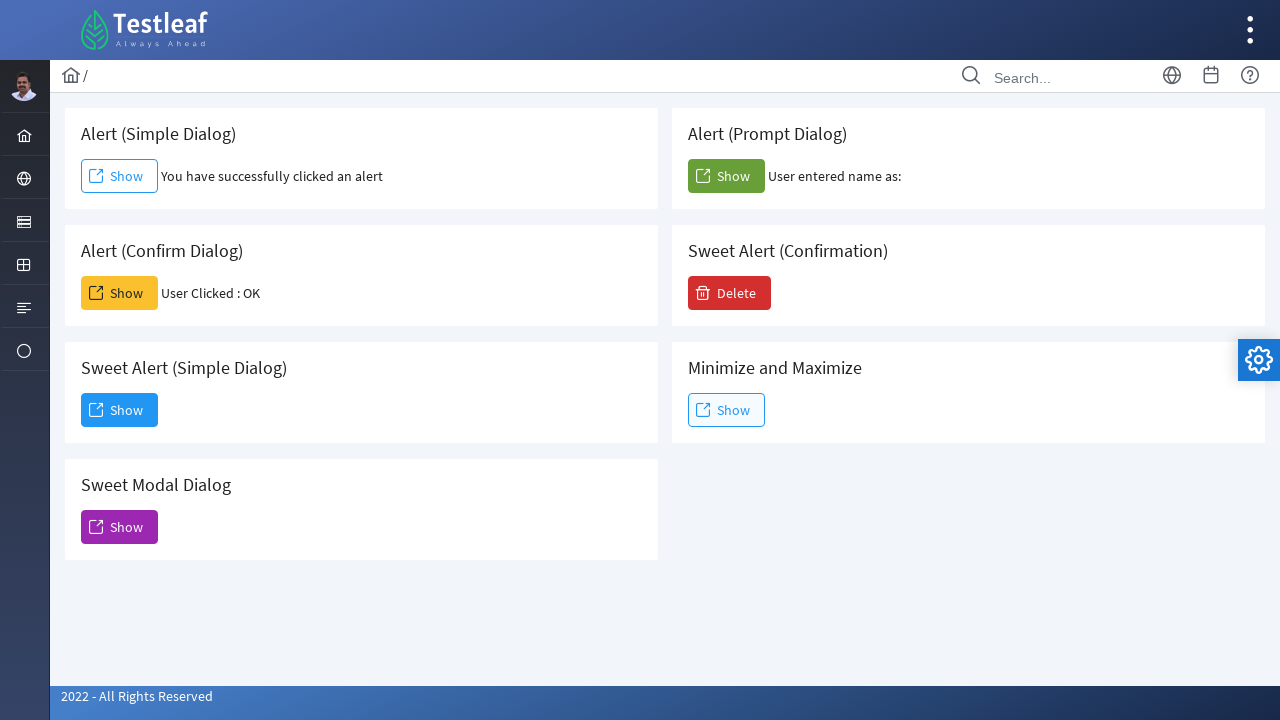

Clicked Show button for min/max dialog at (726, 410) on (//span[text()='Show'])[6]
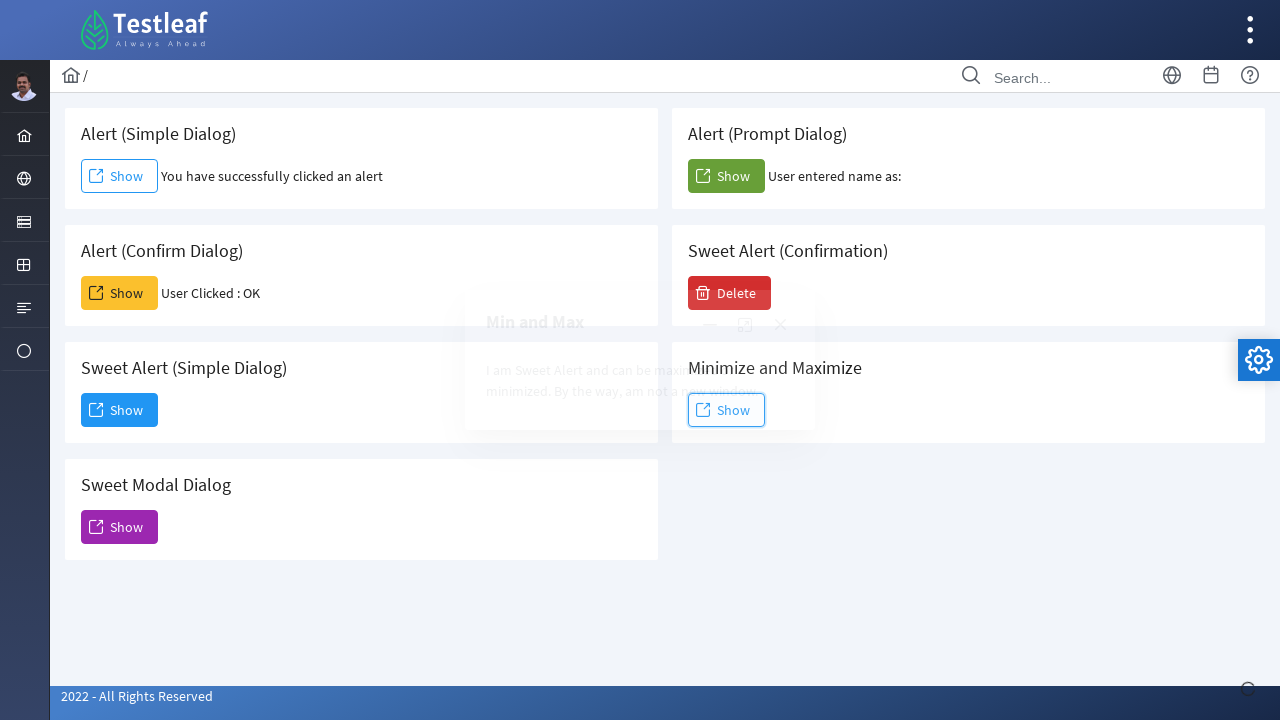

Min/max dialog with 'maximized' text loaded
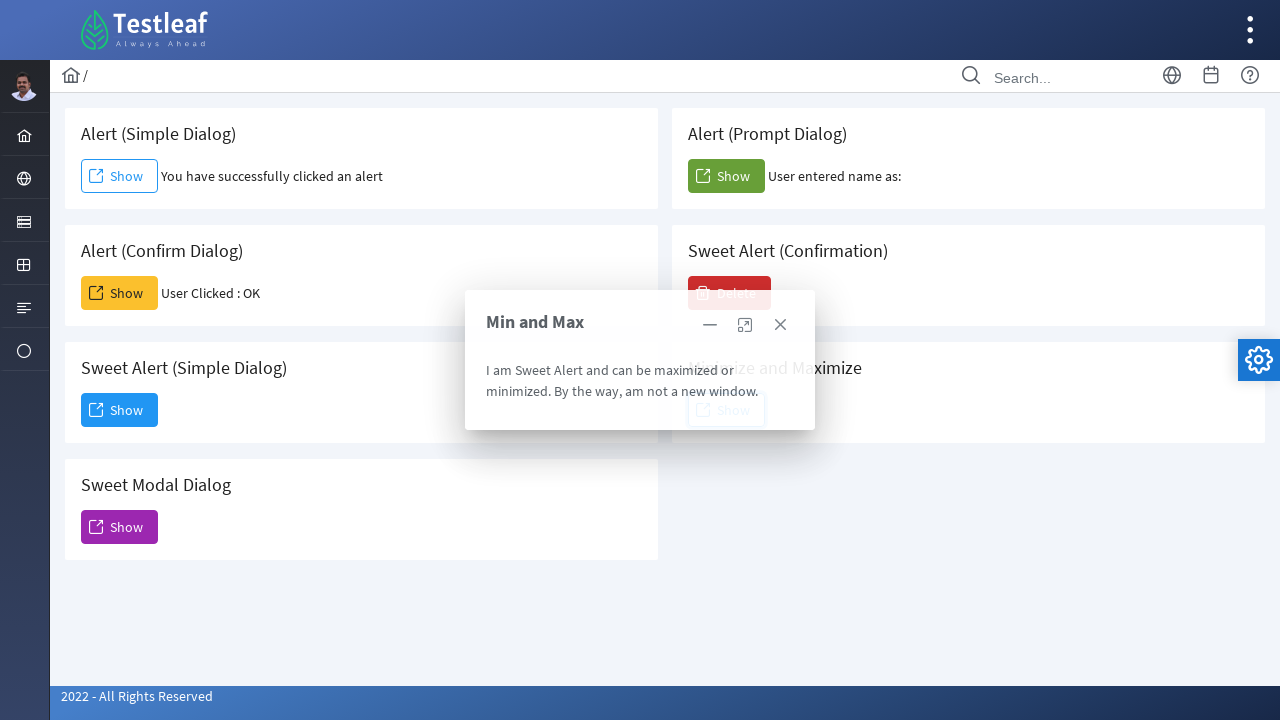

Clicked minimize button at (710, 325) on xpath=//span[@class='ui-icon ui-icon-minus']
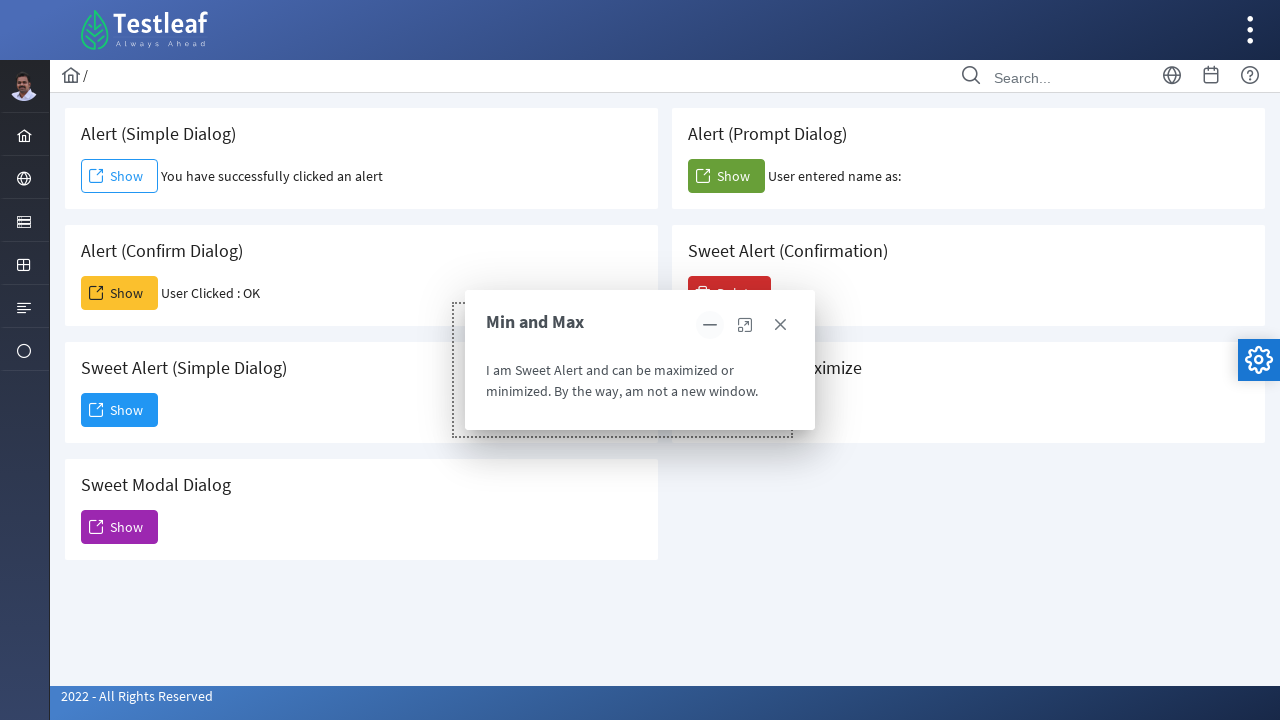

Waited 1 second after minimizing
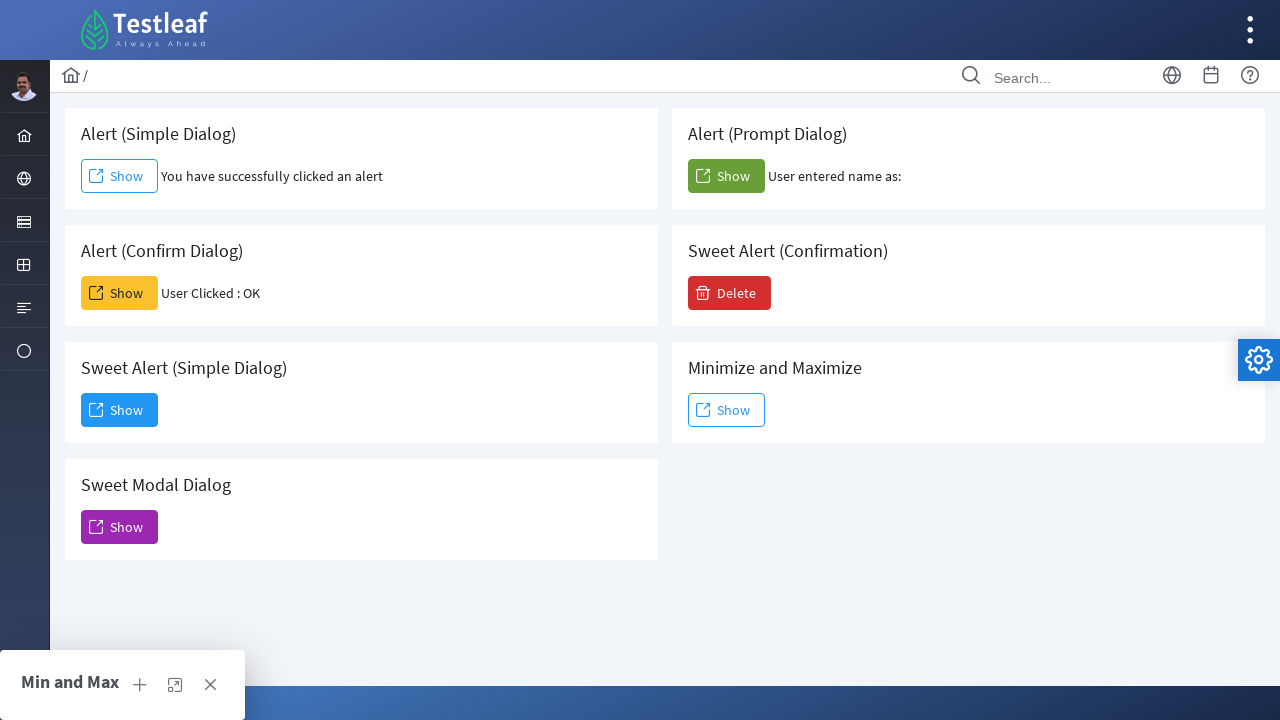

Clicked plus button to restore from minimized state at (140, 685) on xpath=//span[@class='ui-icon ui-icon-plus']
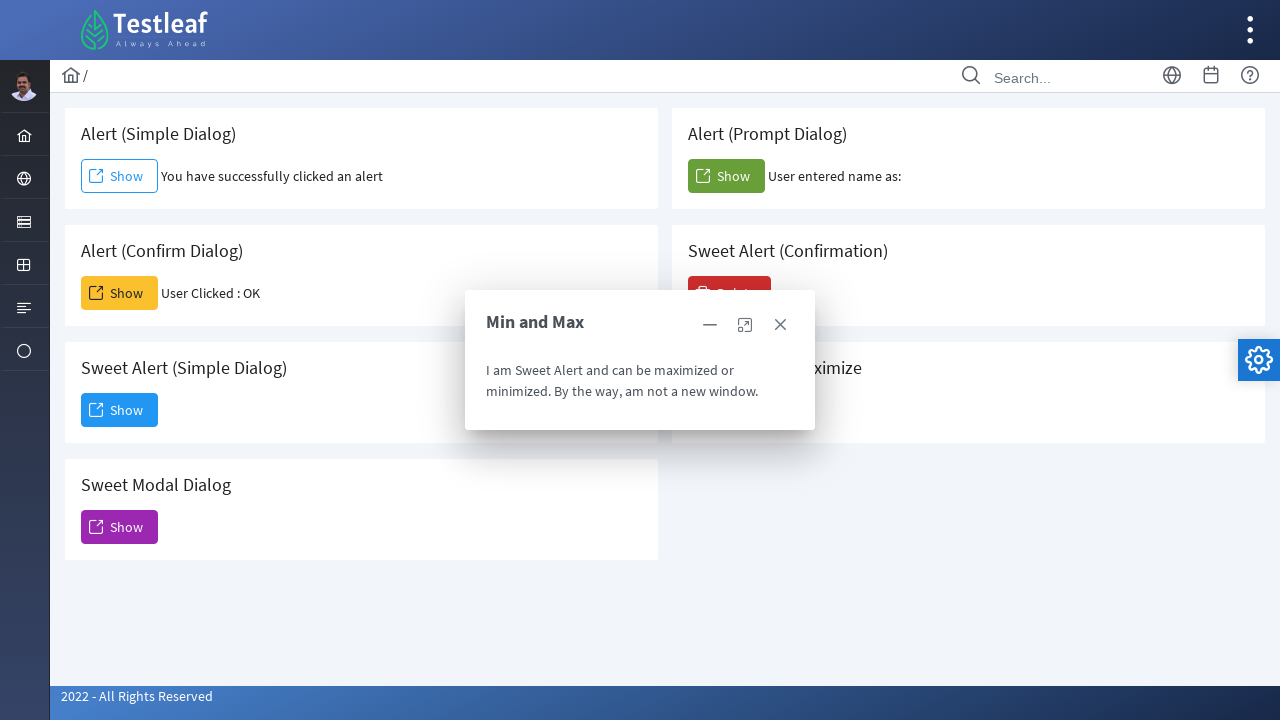

Waited 1 second after restoring
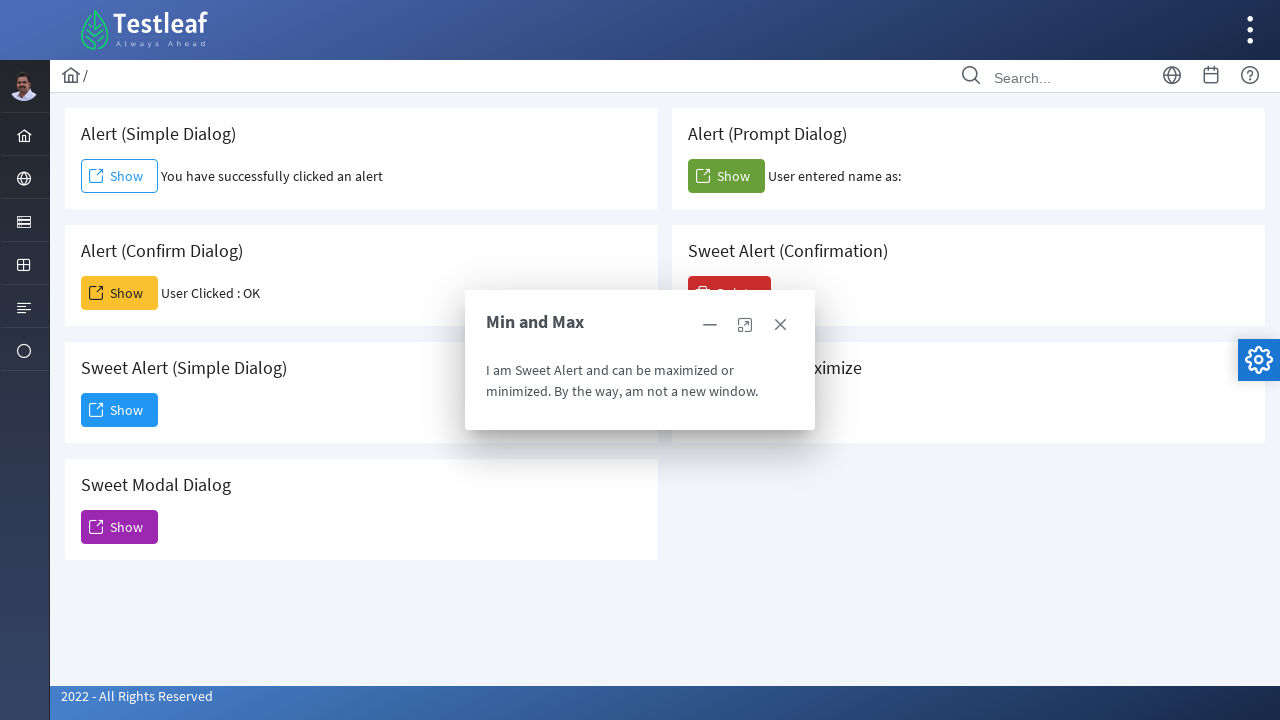

Clicked maximize button at (745, 325) on xpath=//span[@class='ui-icon ui-icon-extlink']
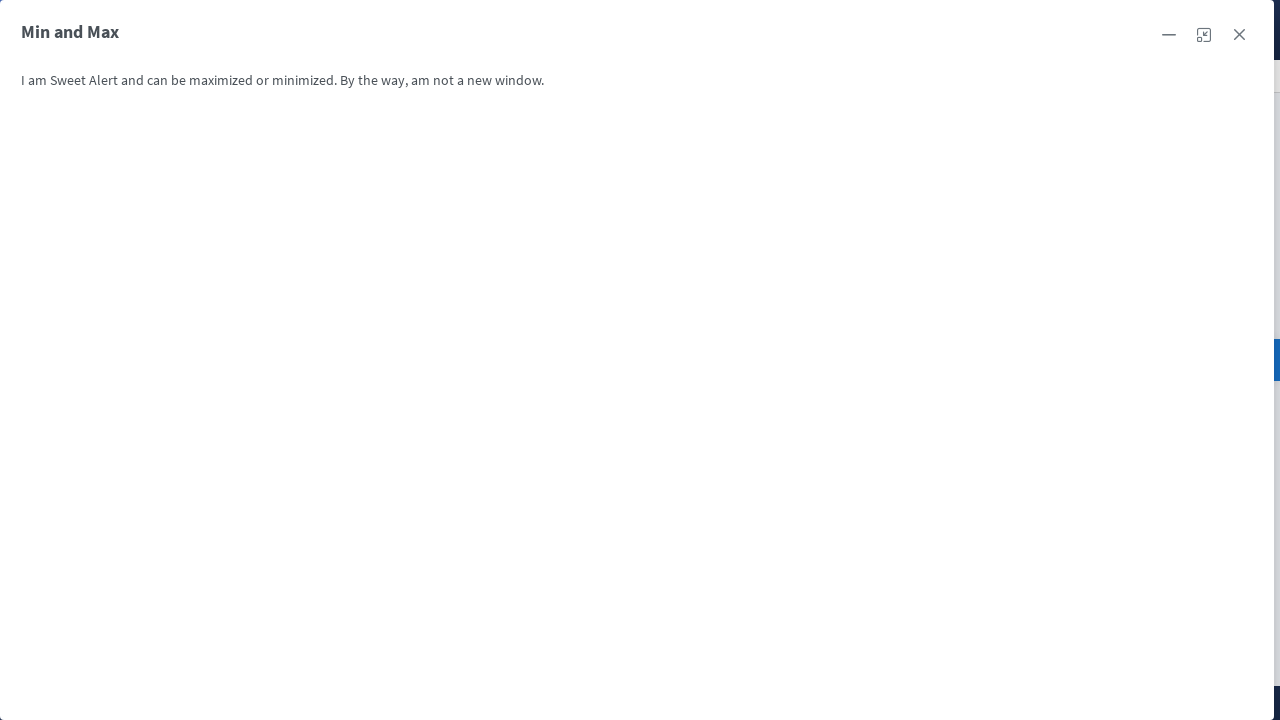

Waited 1 second after maximizing
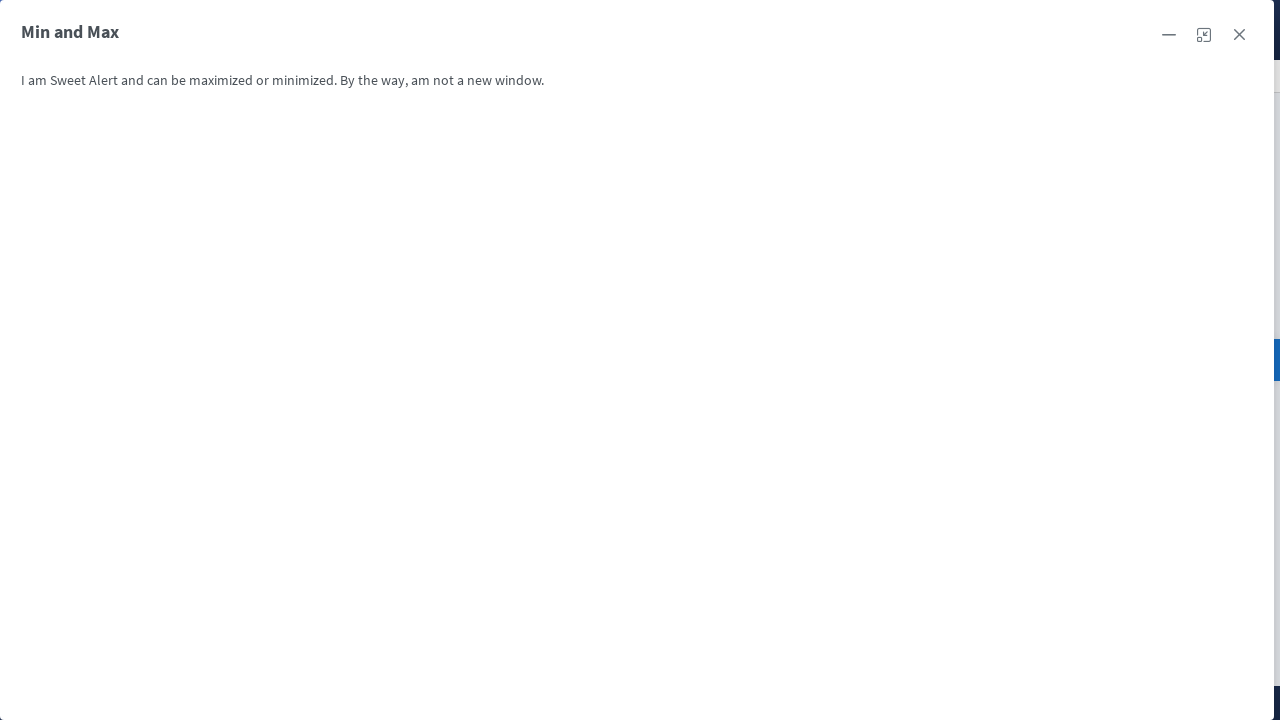

Clicked restore button to exit maximized state at (1204, 35) on xpath=//span[@class='ui-icon ui-icon-newwin']
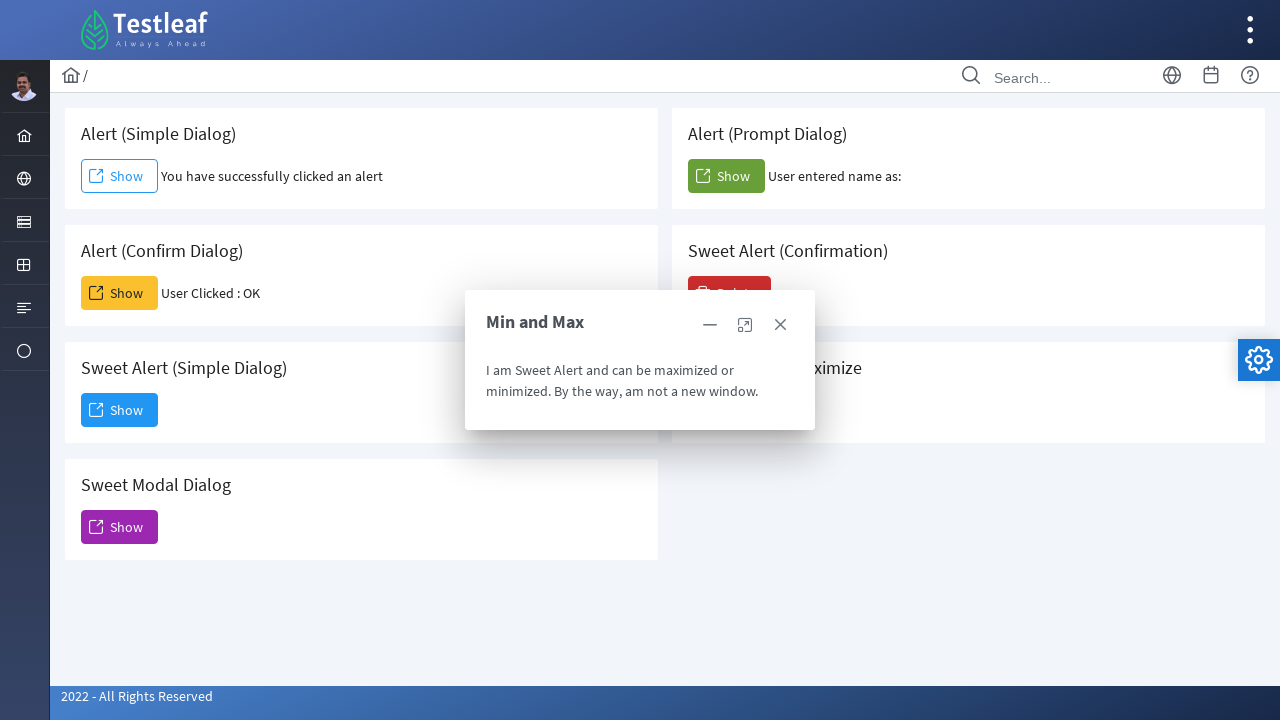

Waited 1 second after restoring from maximized state
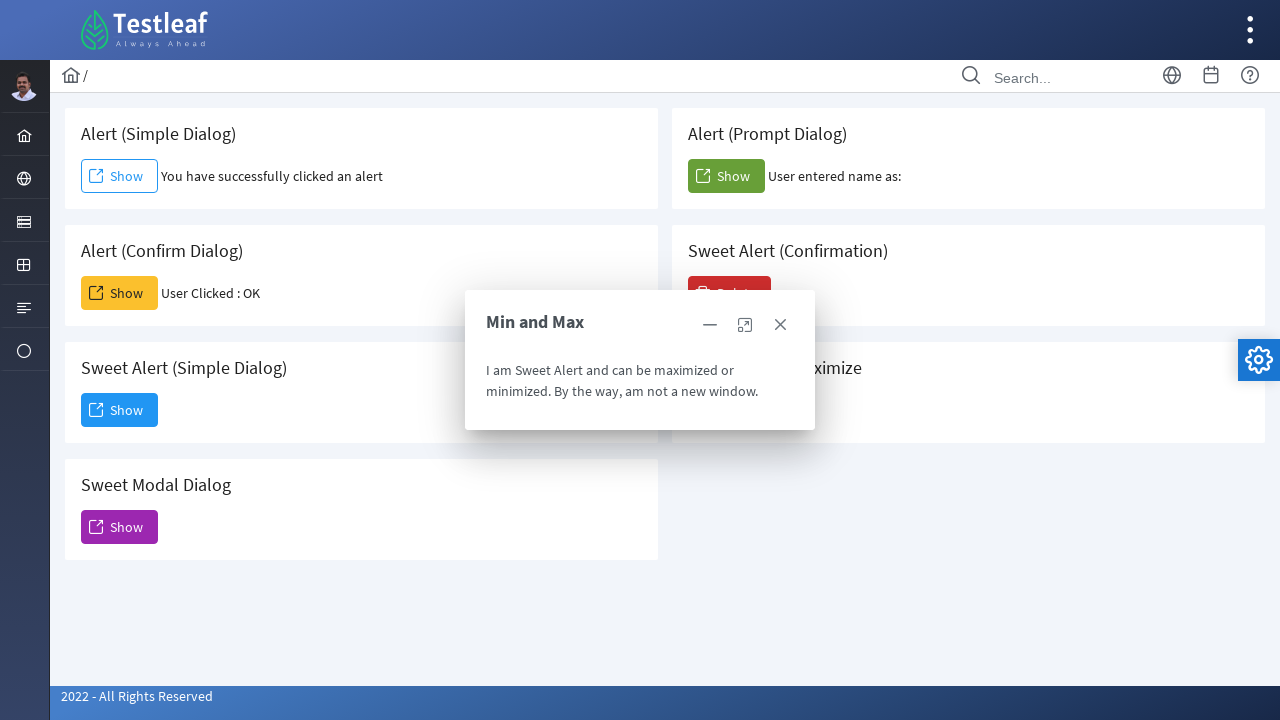

Clicked X button to close min/max dialog at (780, 325) on (//span[@class='ui-icon ui-icon-closethick']/parent::a)[3]
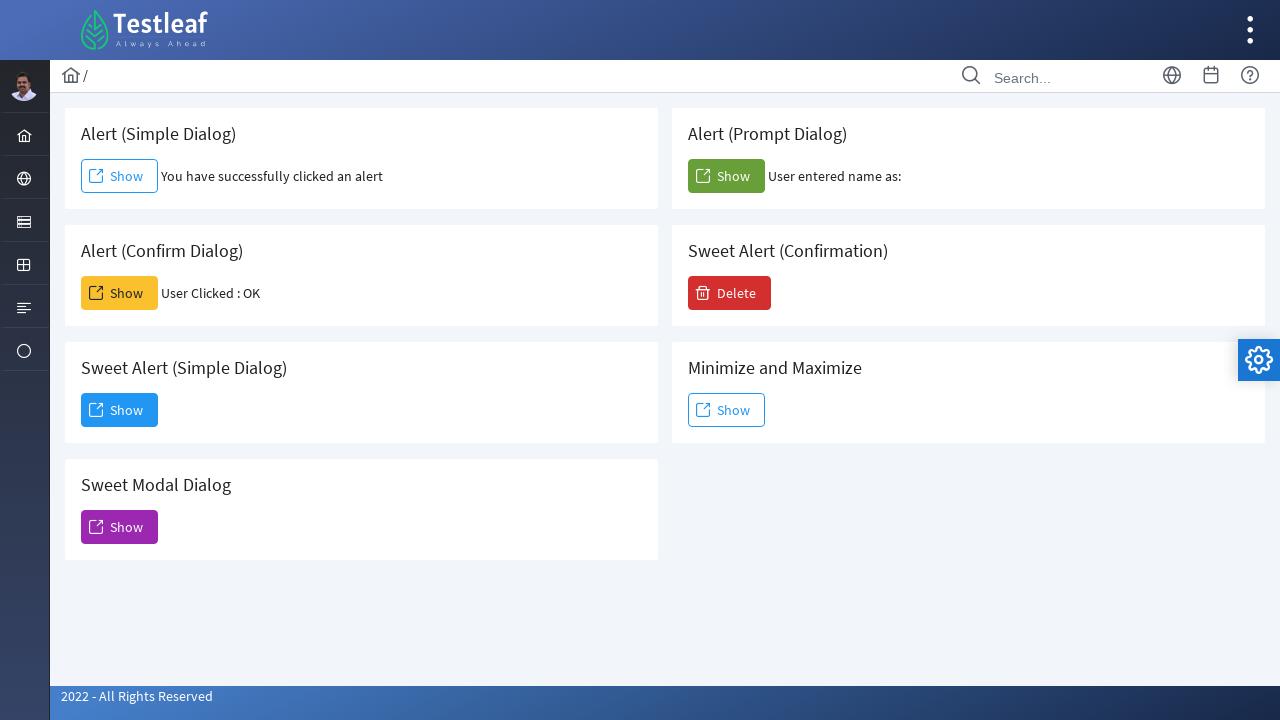

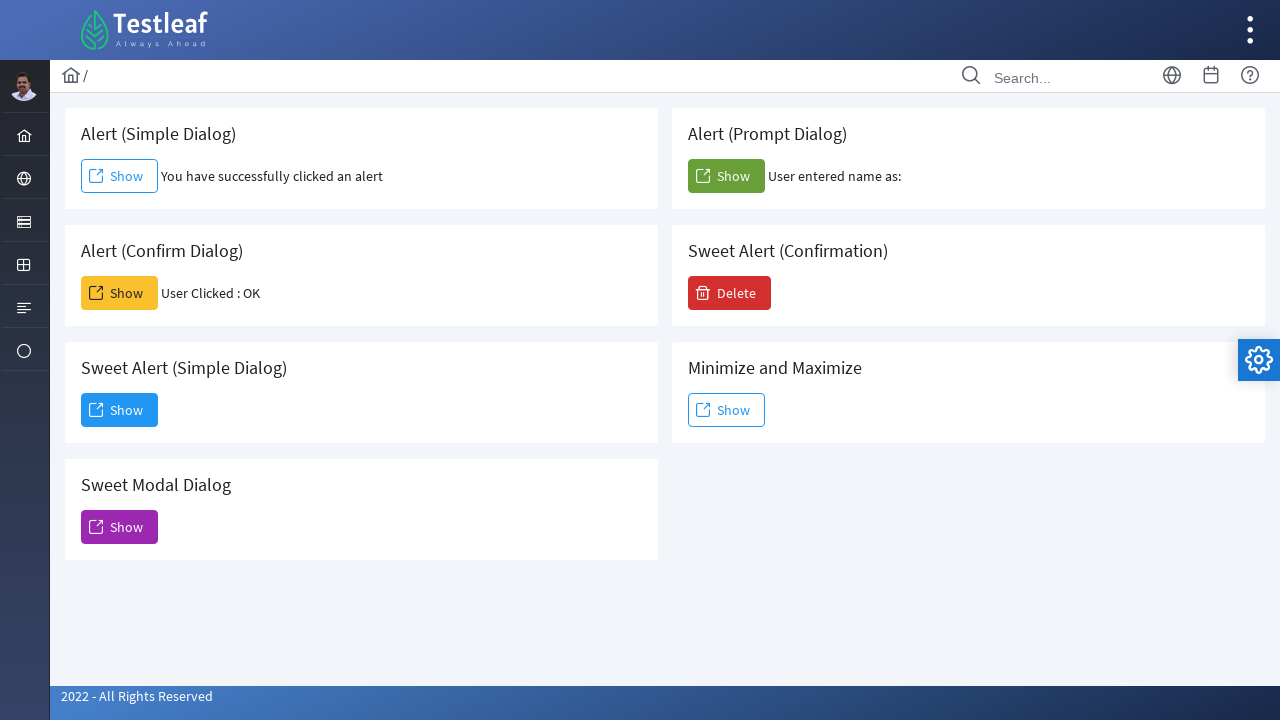